Navigates to USPS homepage and clicks on the Send Mail & Packages link, then verifies the page title

Starting URL: https://www.usps.com/

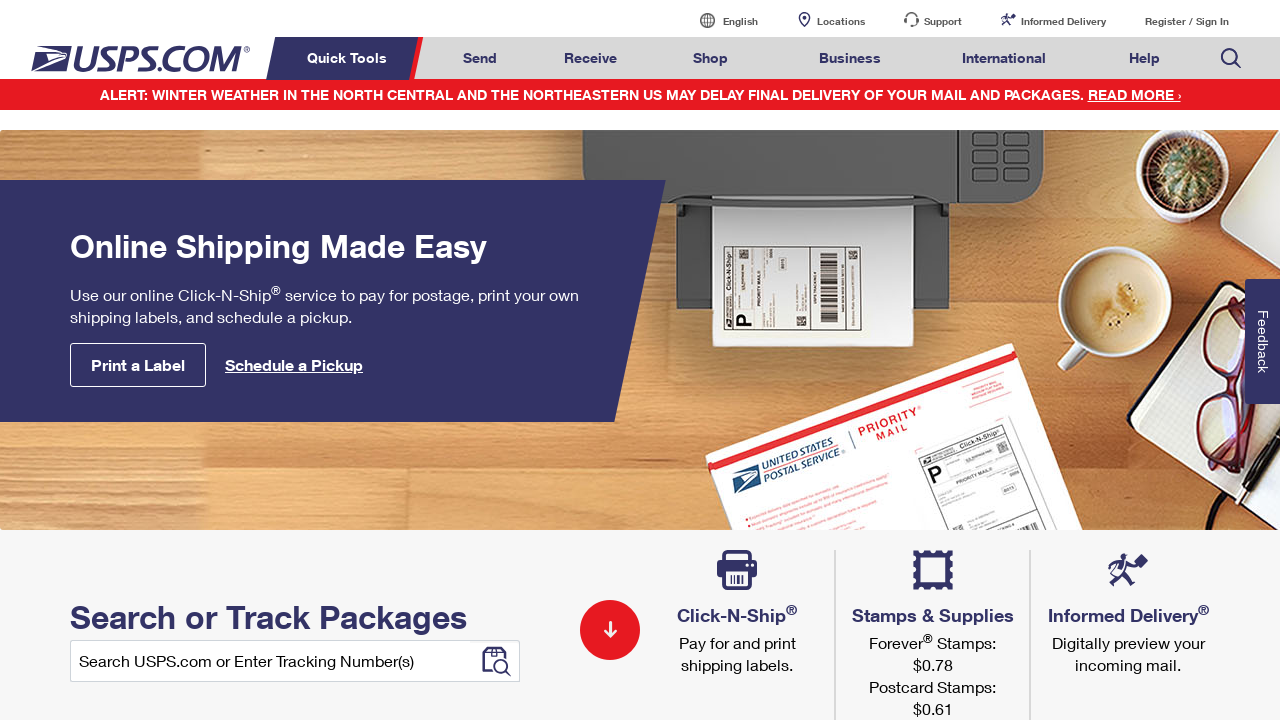

Clicked on Send Mail & Packages link at (480, 58) on a#mail-ship-width
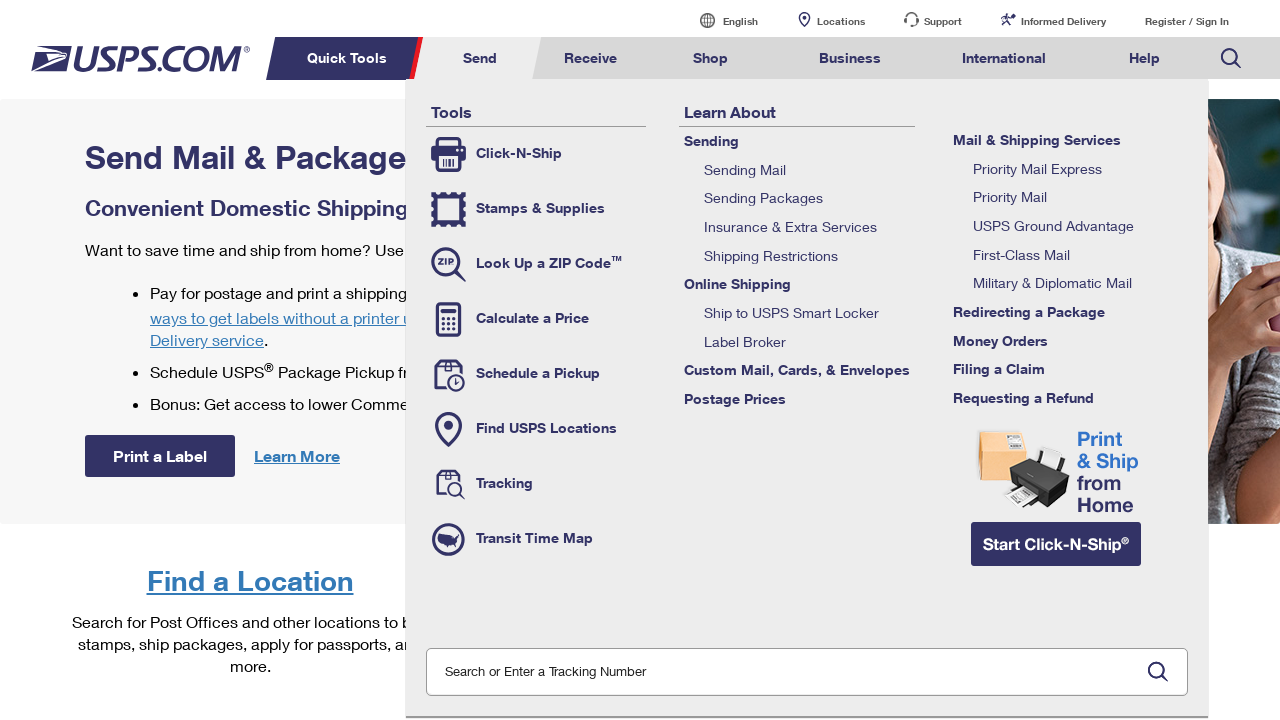

Waited for page to fully load
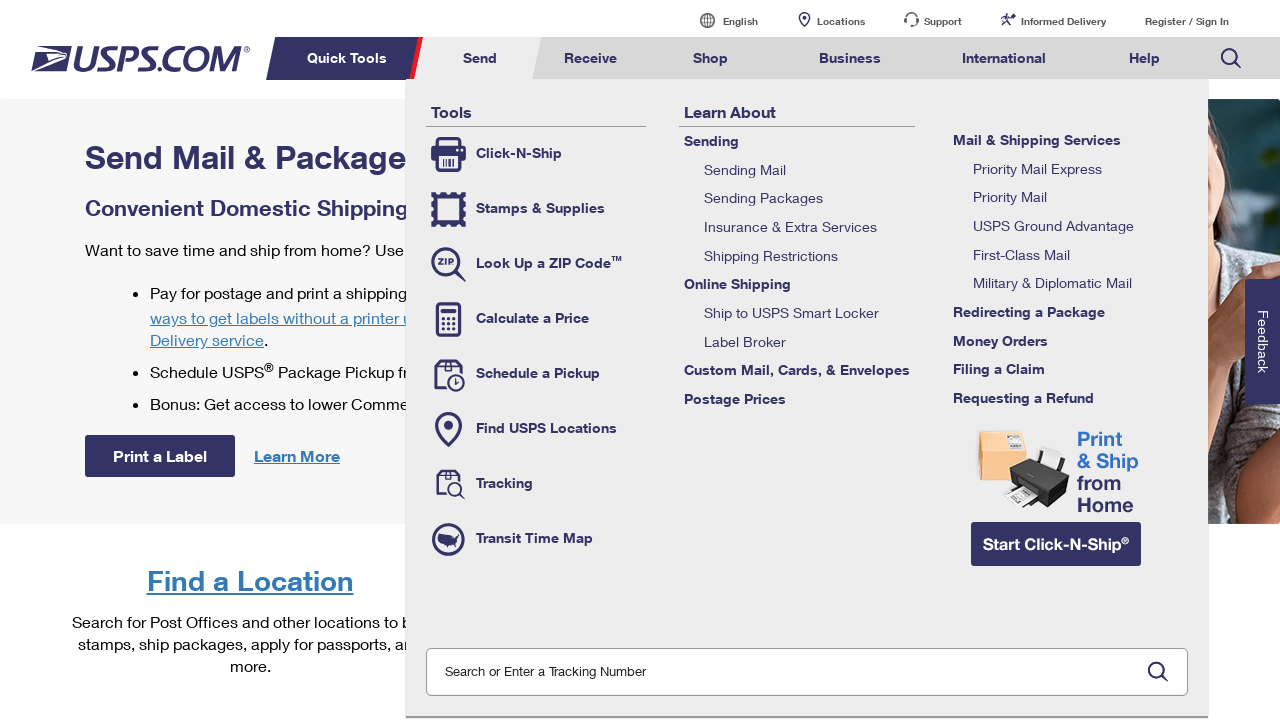

Verified page title matches 'Send Mail & Packages | USPS'
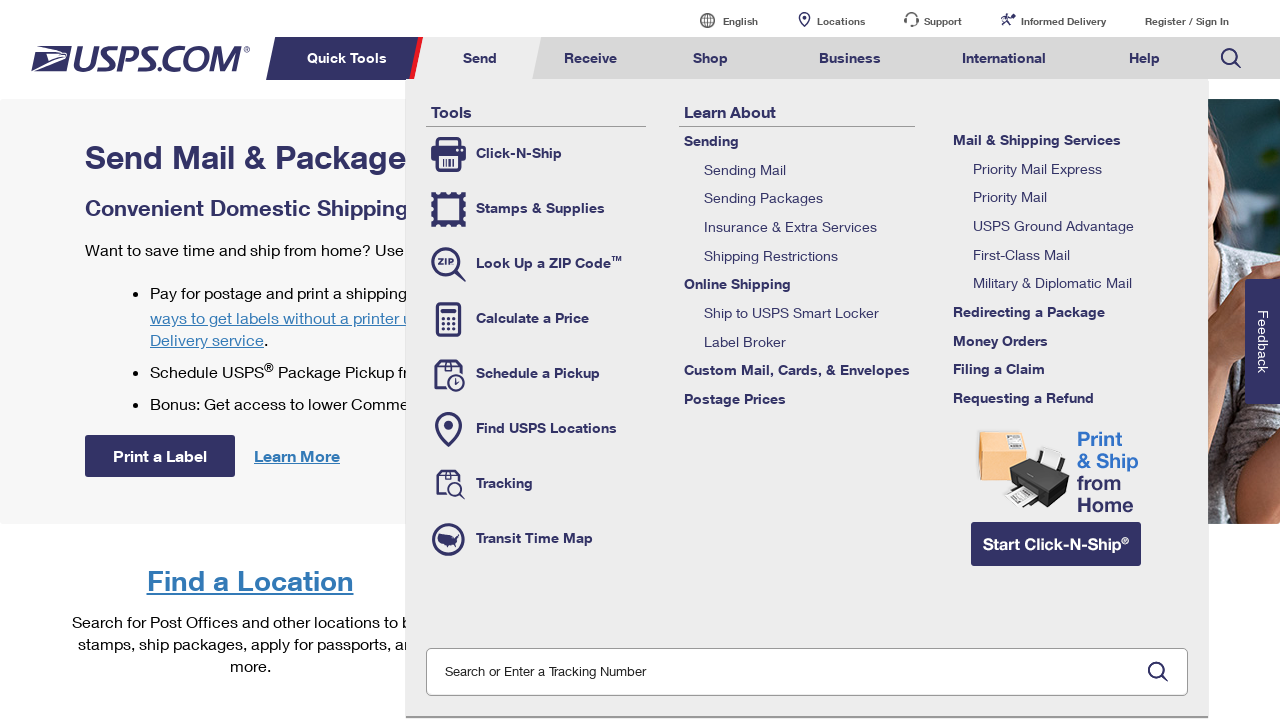

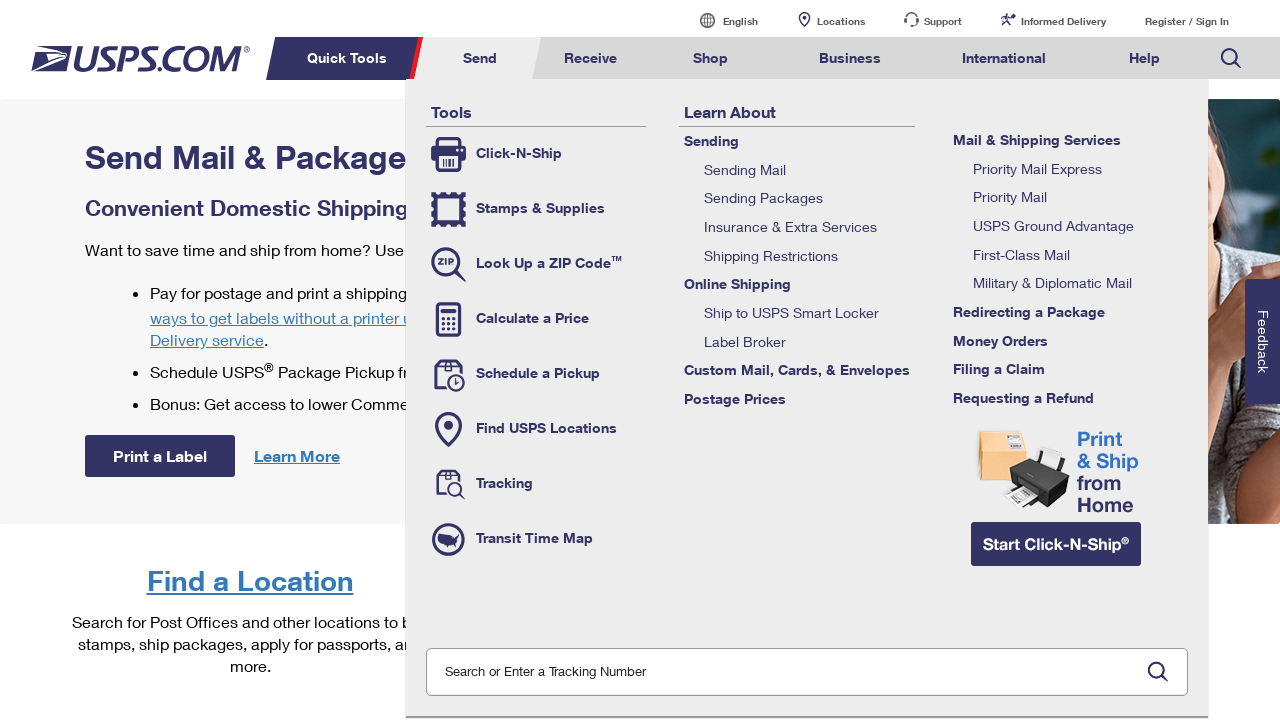